Tests window/tab switching functionality by clicking a button that opens a new tab, switching to it, and then switching back to the original tab

Starting URL: http://formy-project.herokuapp.com/switch-window

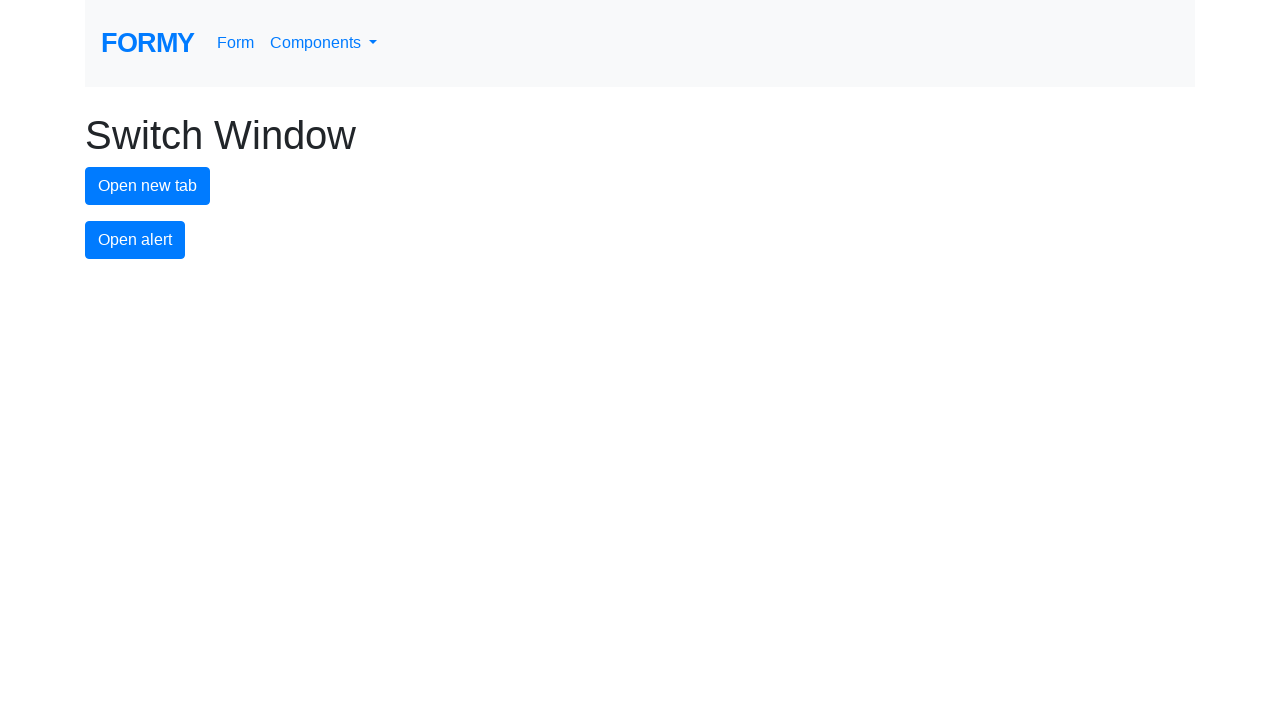

Clicked button to open new tab at (148, 186) on #new-tab-button
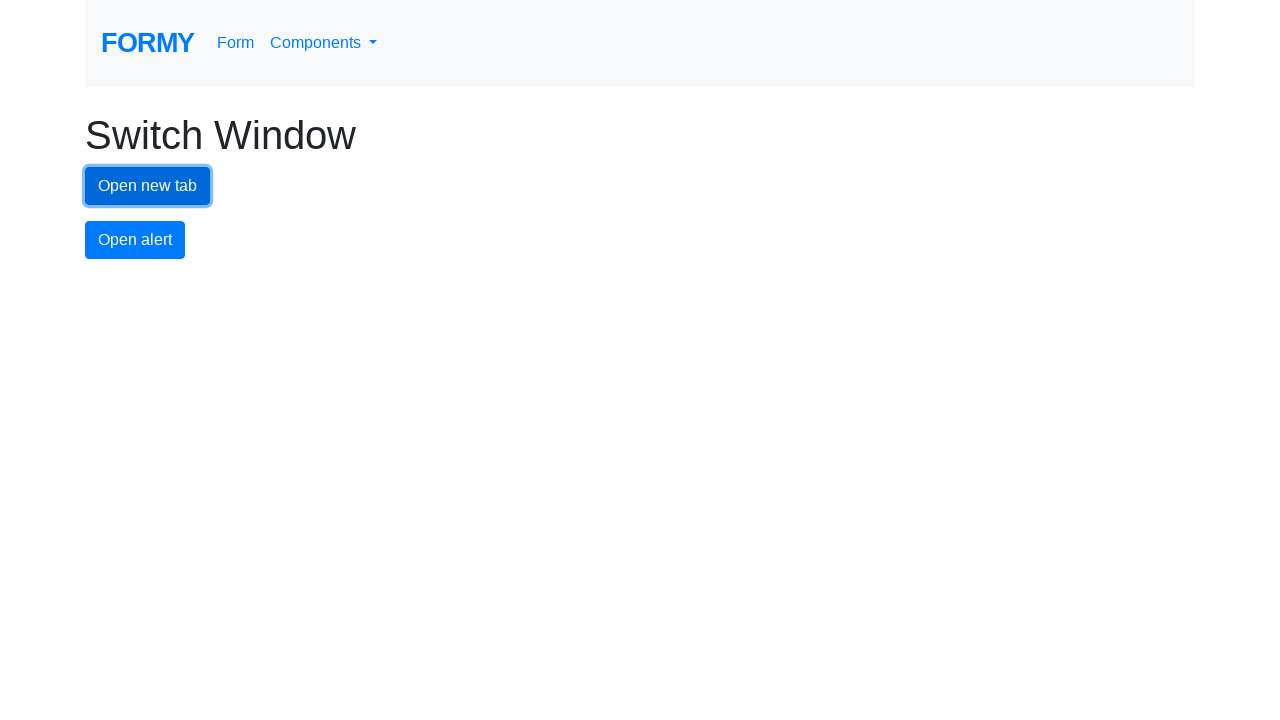

New tab opened and captured
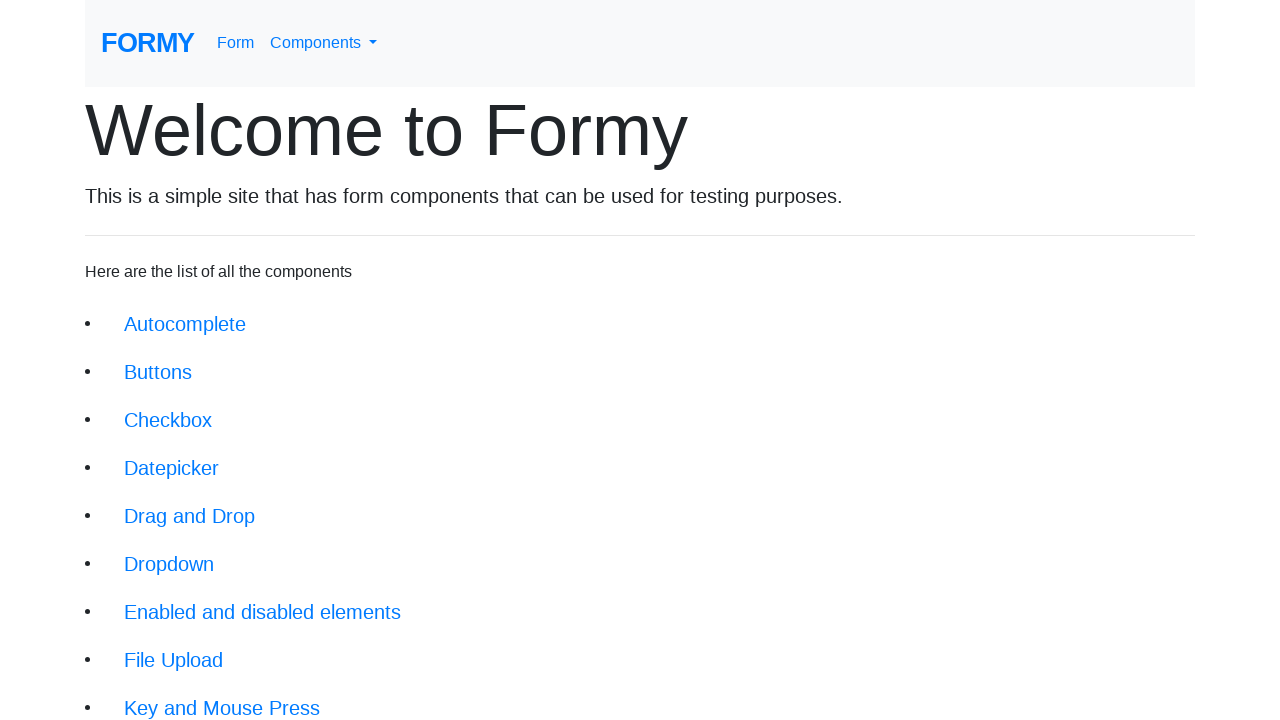

New tab loaded completely
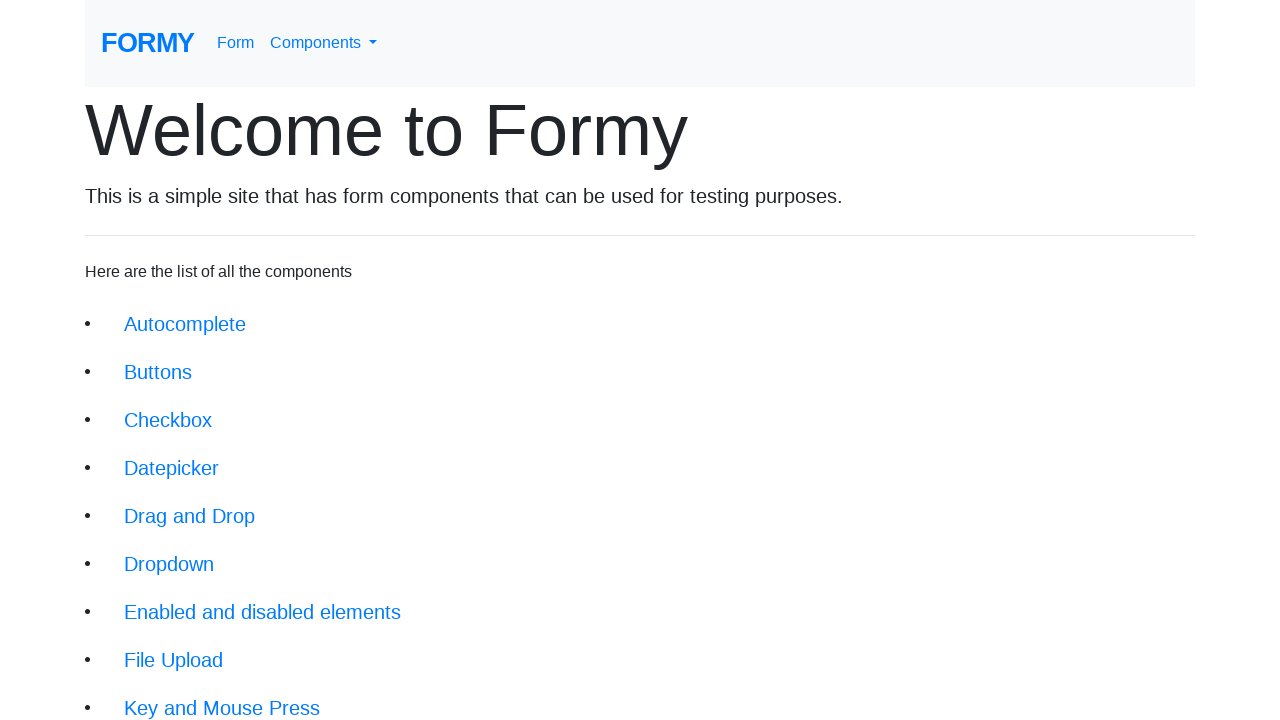

Switched back to original tab
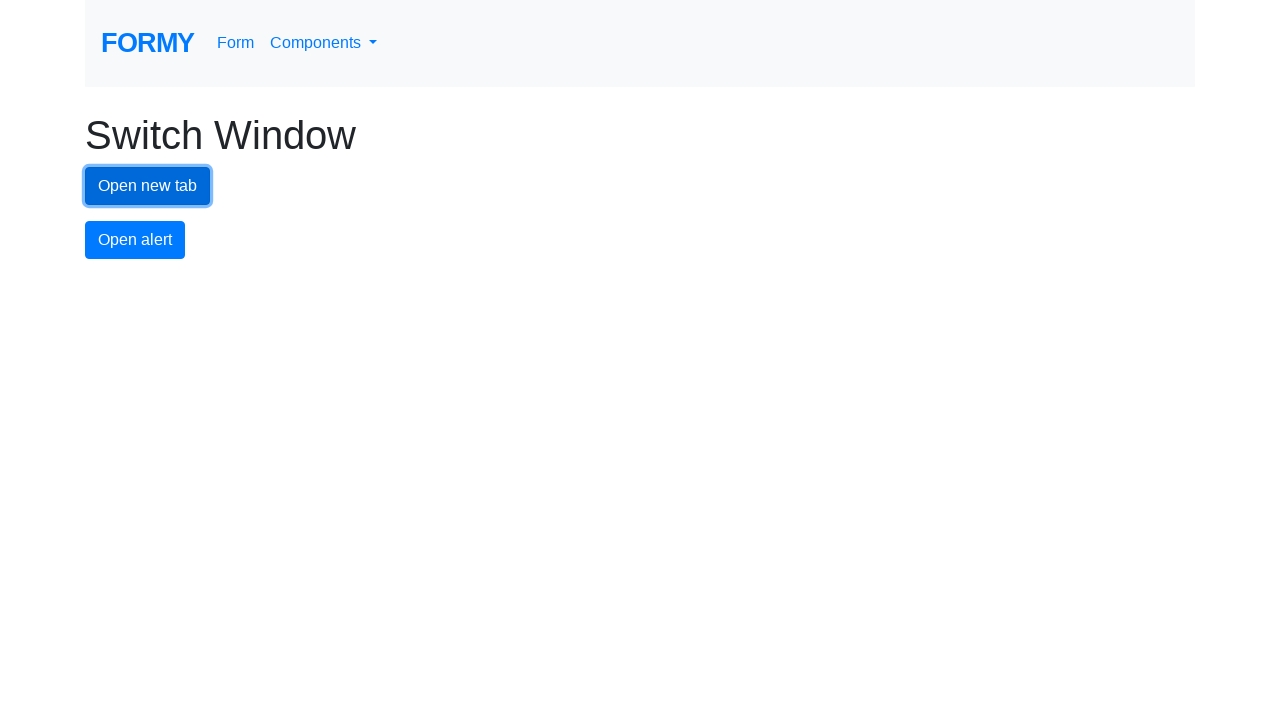

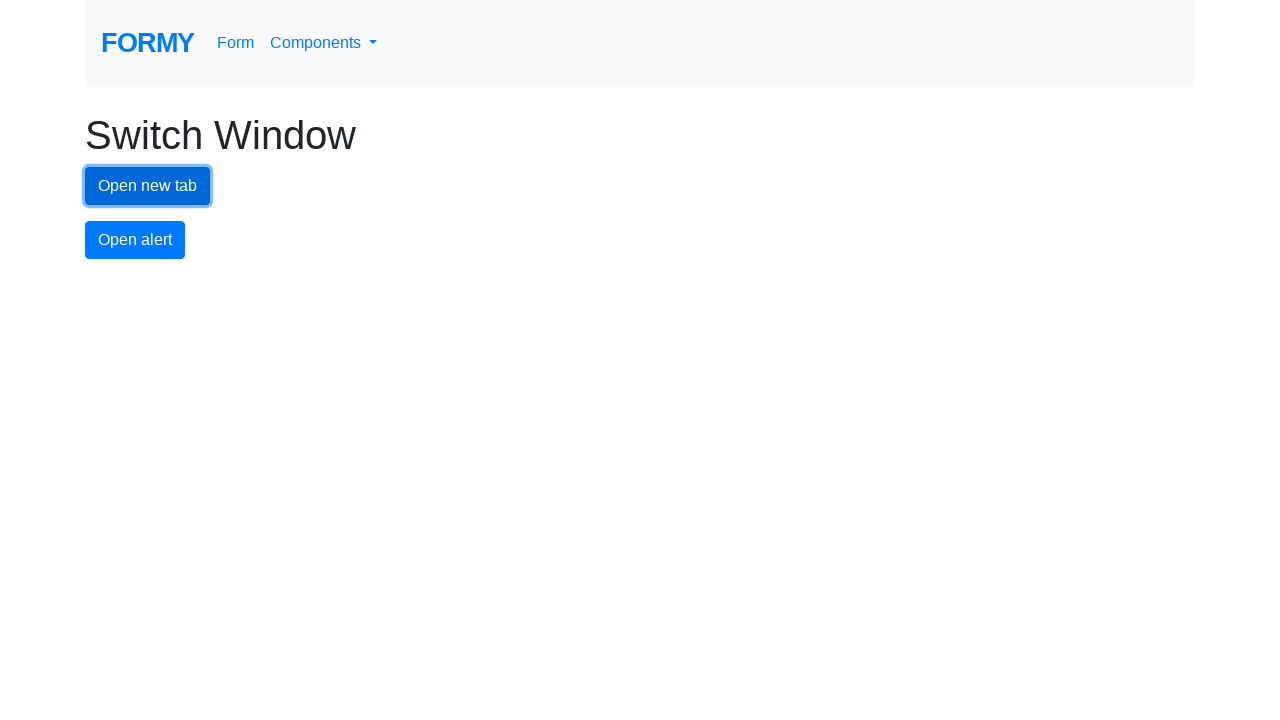